Tests filtering to display all todo items after applying other filters

Starting URL: https://demo.playwright.dev/todomvc

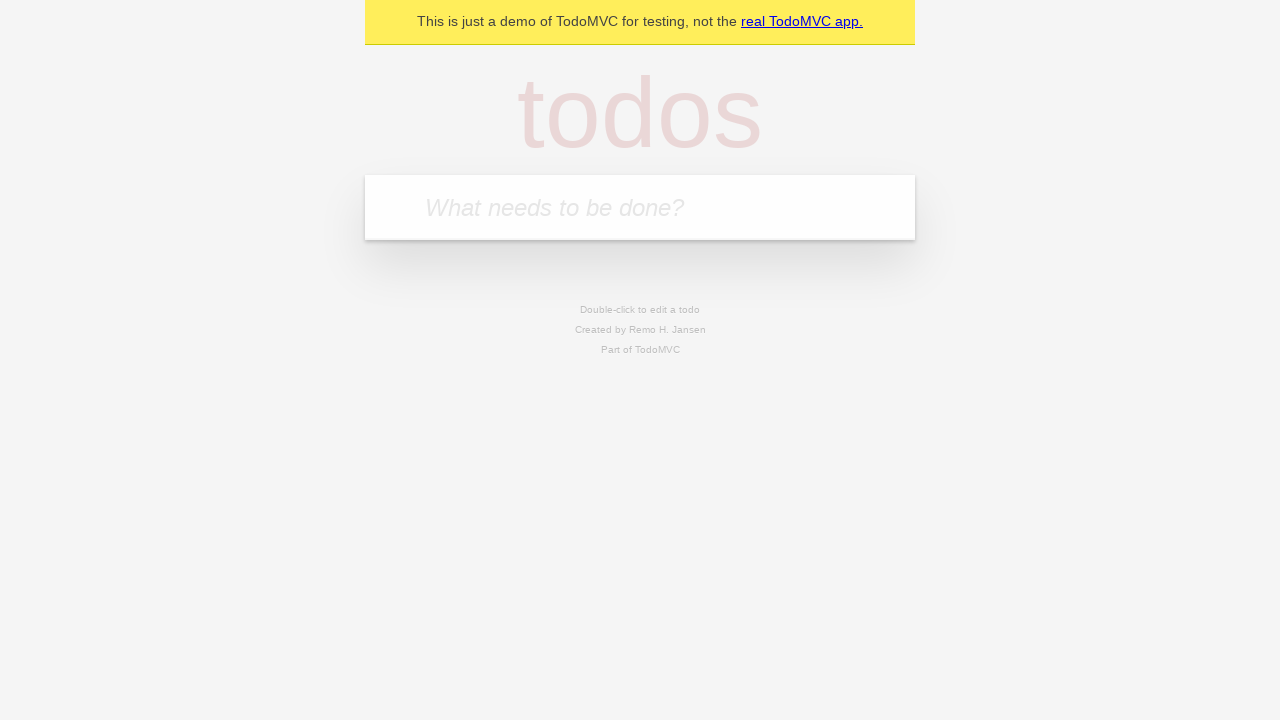

Located the todo input field
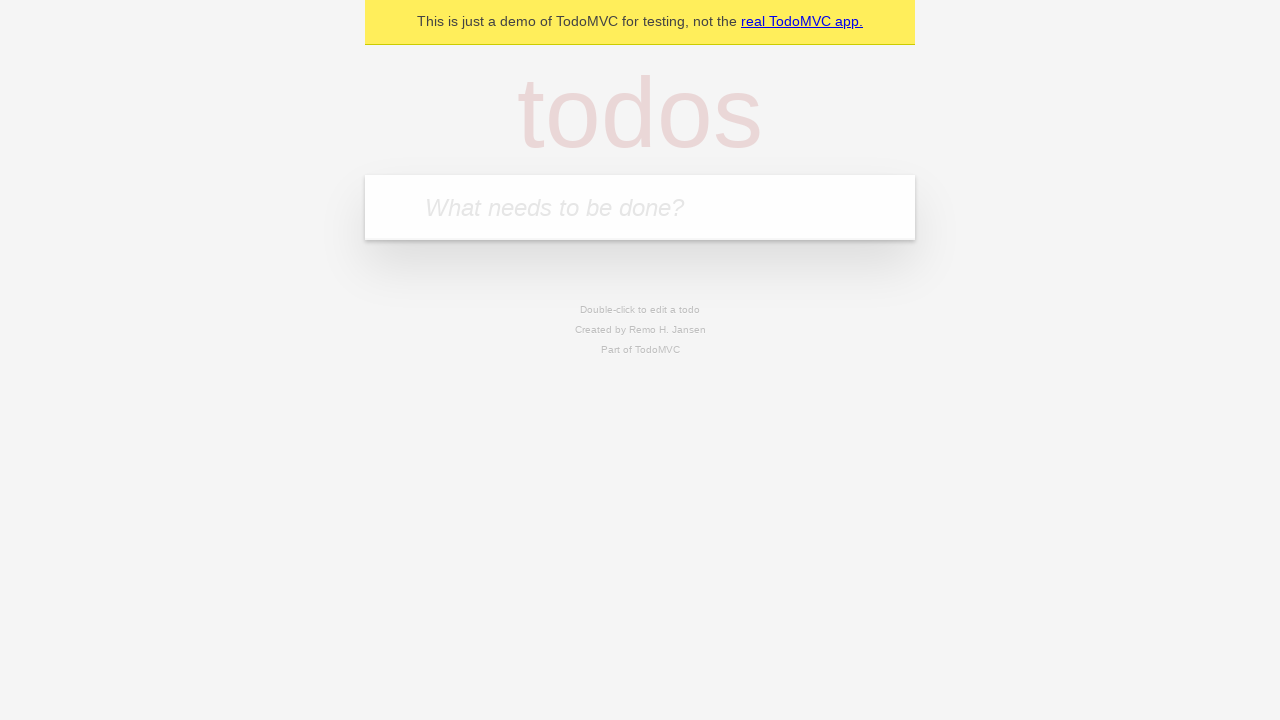

Filled todo input with 'buy some cheese' on internal:attr=[placeholder="What needs to be done?"i]
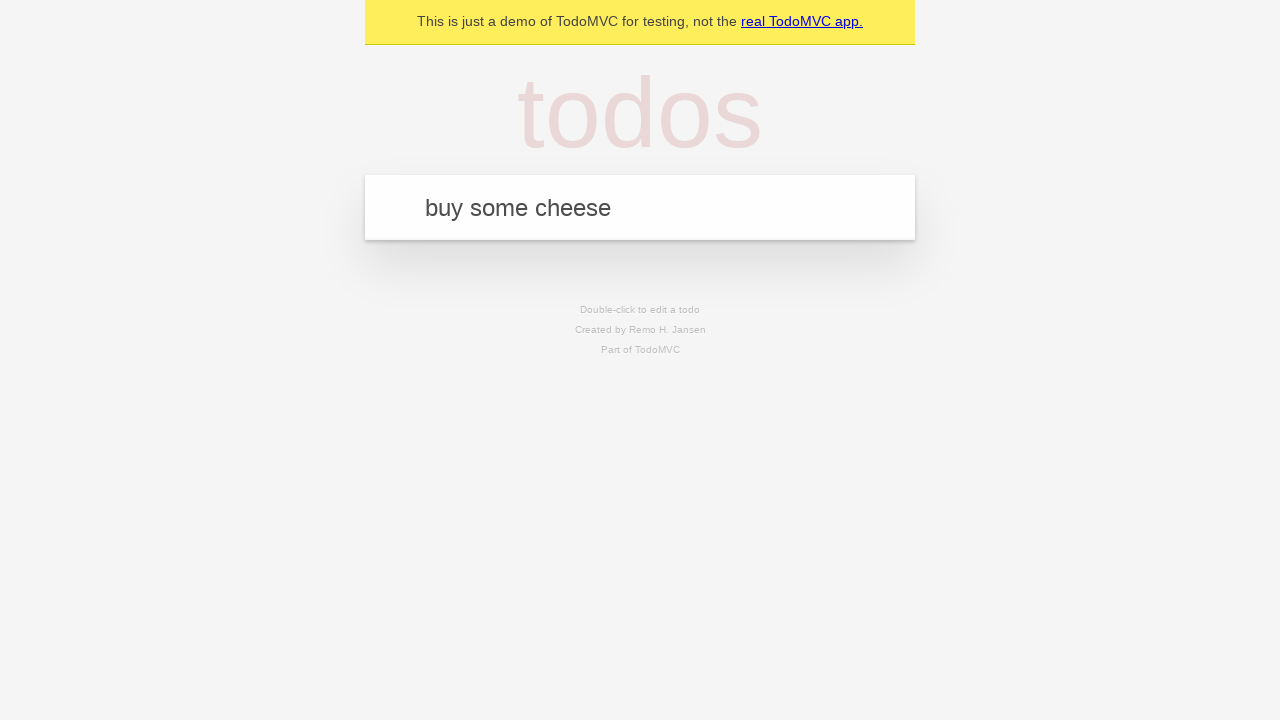

Pressed Enter to add first todo item on internal:attr=[placeholder="What needs to be done?"i]
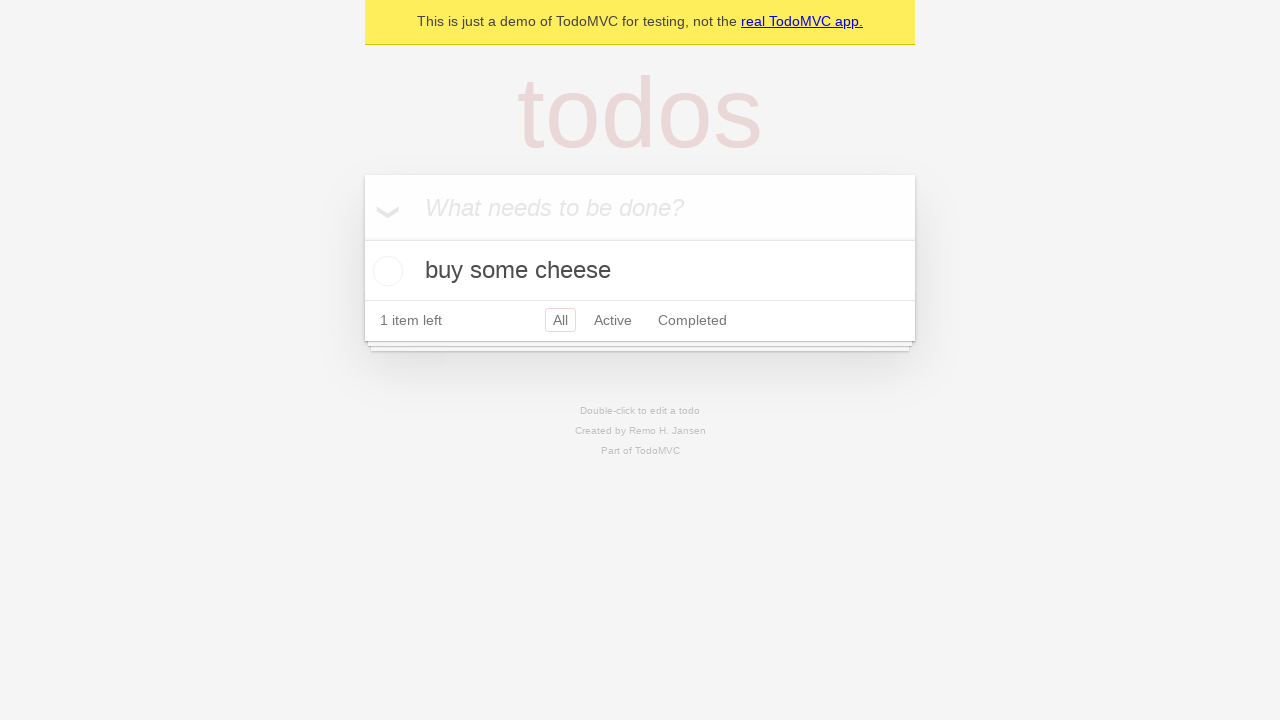

Filled todo input with 'feed the cat' on internal:attr=[placeholder="What needs to be done?"i]
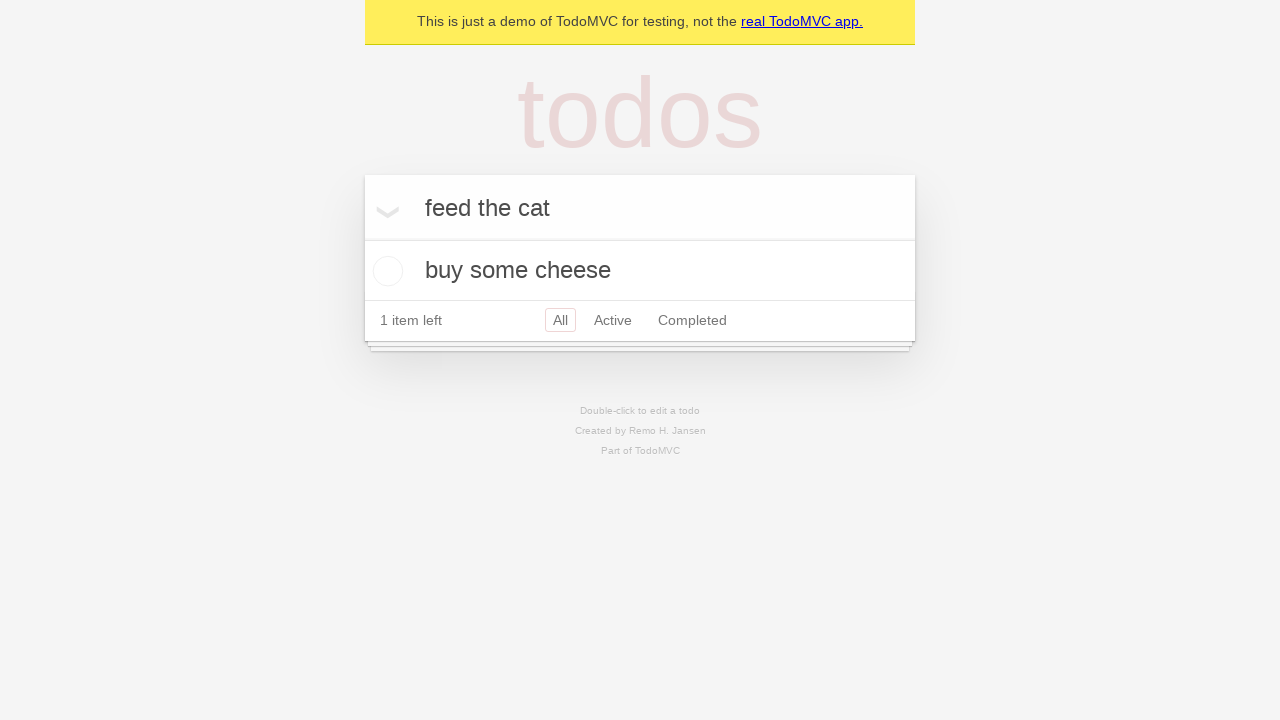

Pressed Enter to add second todo item on internal:attr=[placeholder="What needs to be done?"i]
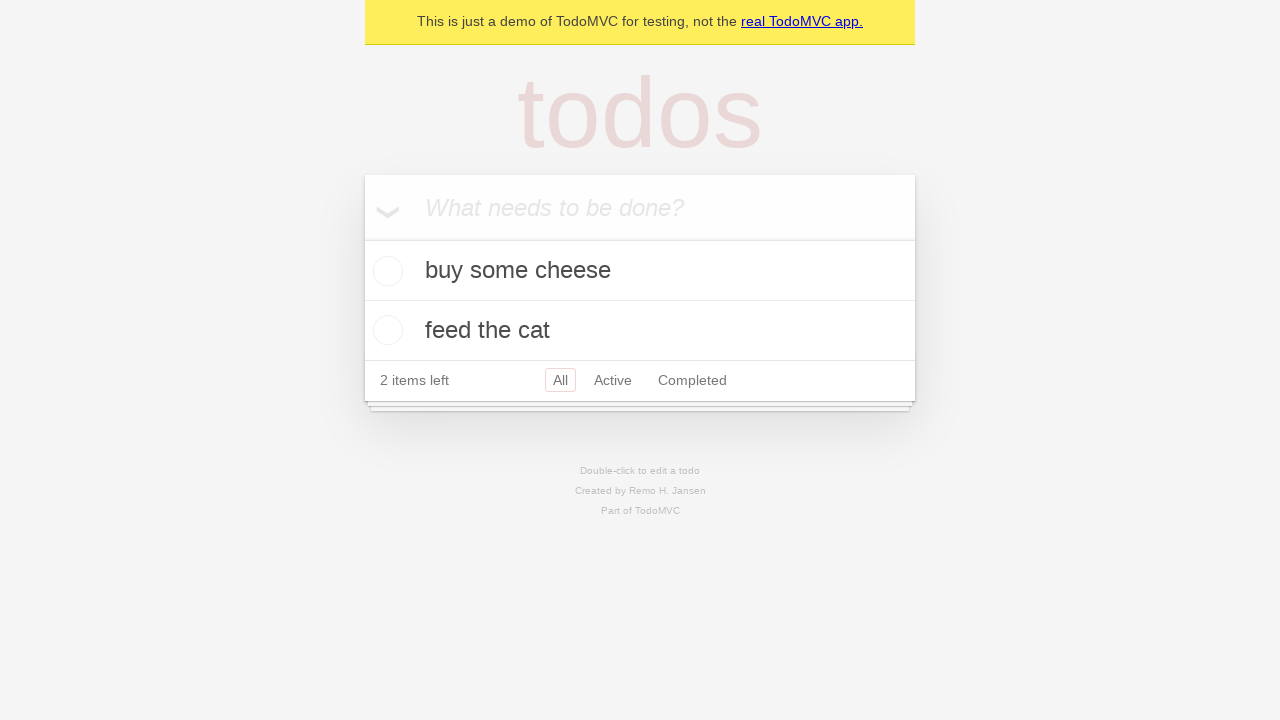

Filled todo input with 'book a doctors appointment' on internal:attr=[placeholder="What needs to be done?"i]
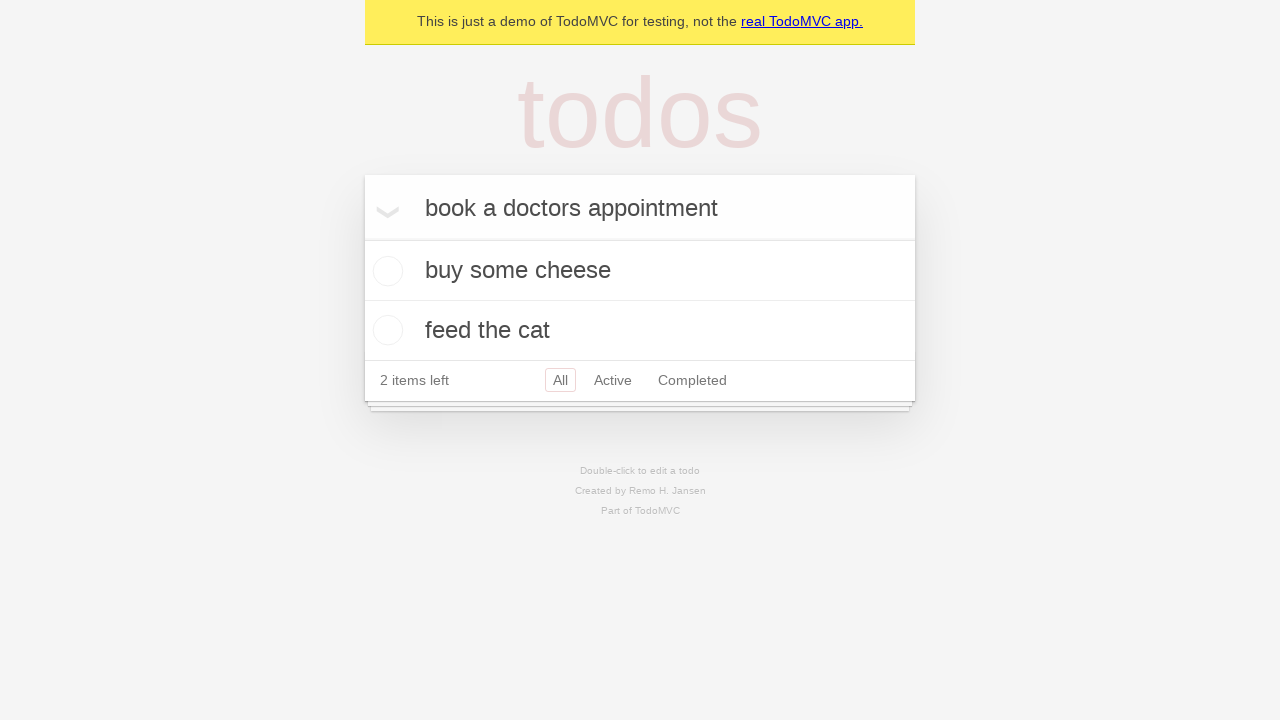

Pressed Enter to add third todo item on internal:attr=[placeholder="What needs to be done?"i]
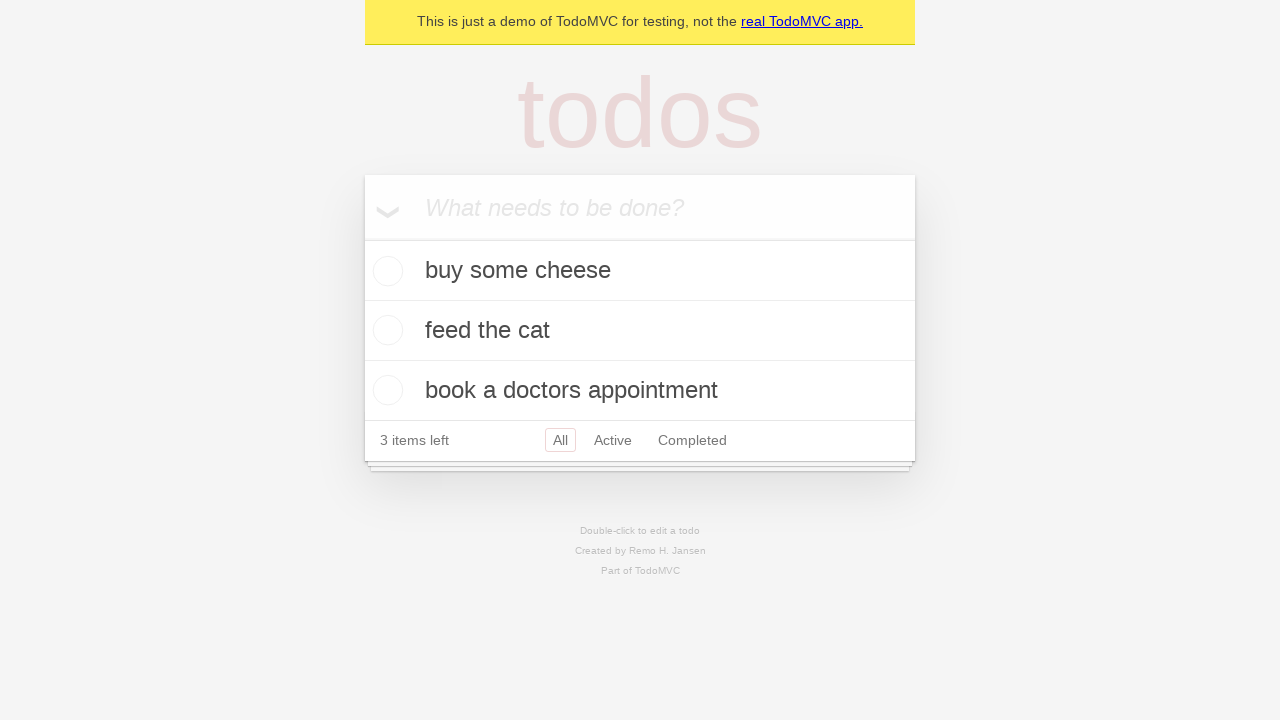

Waited for all three todo items to appear
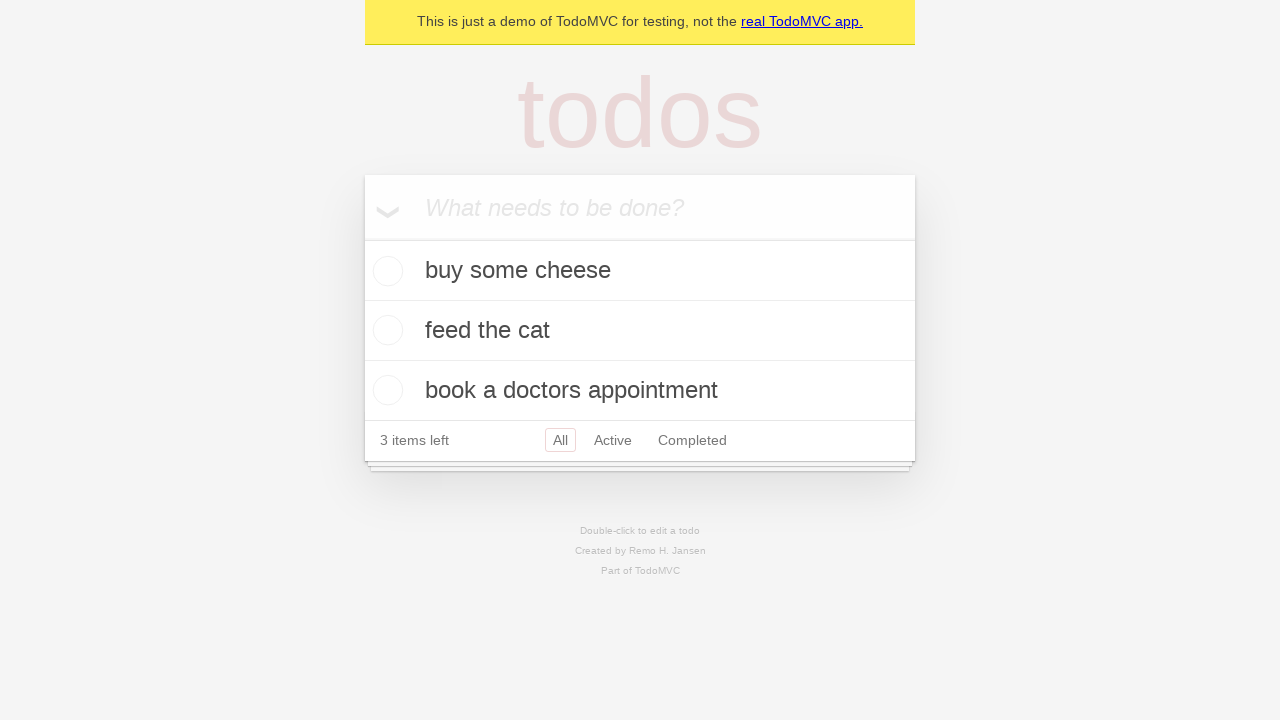

Checked the checkbox for the second todo item (feed the cat) at (385, 330) on [data-testid='todo-item'] >> nth=1 >> internal:role=checkbox
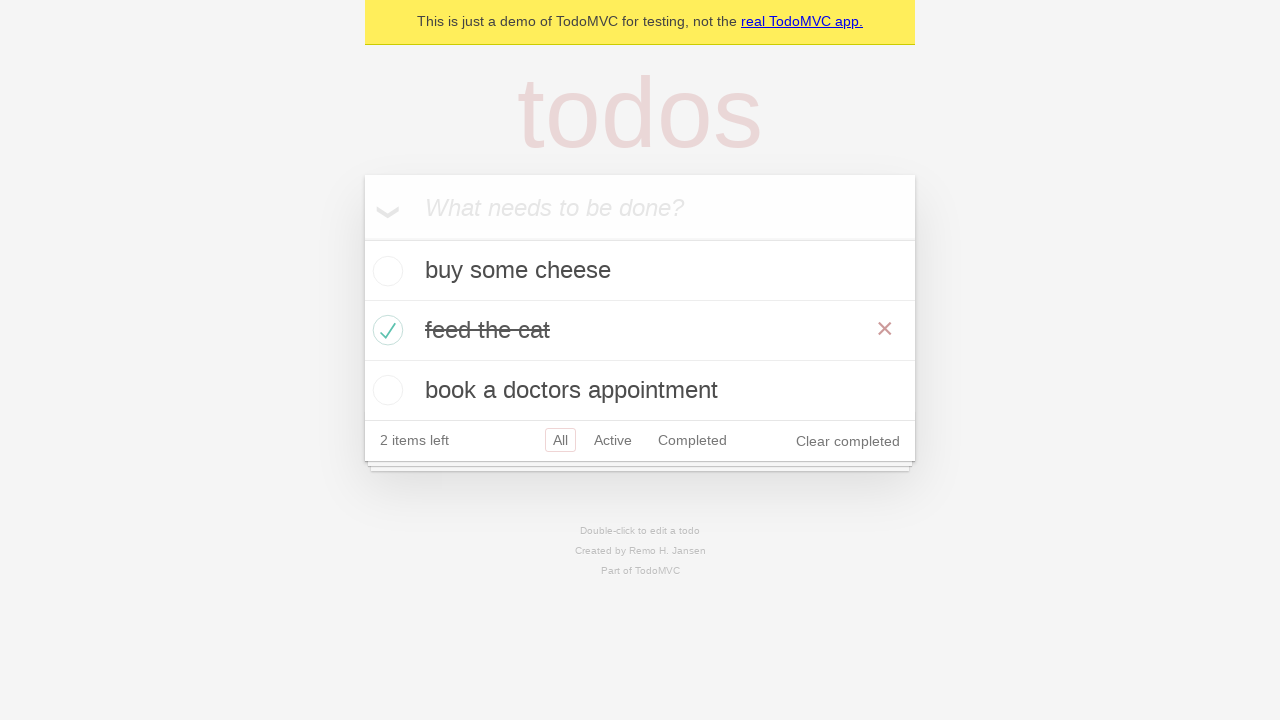

Clicked the Active filter to display only active items at (613, 440) on internal:role=link[name="Active"i]
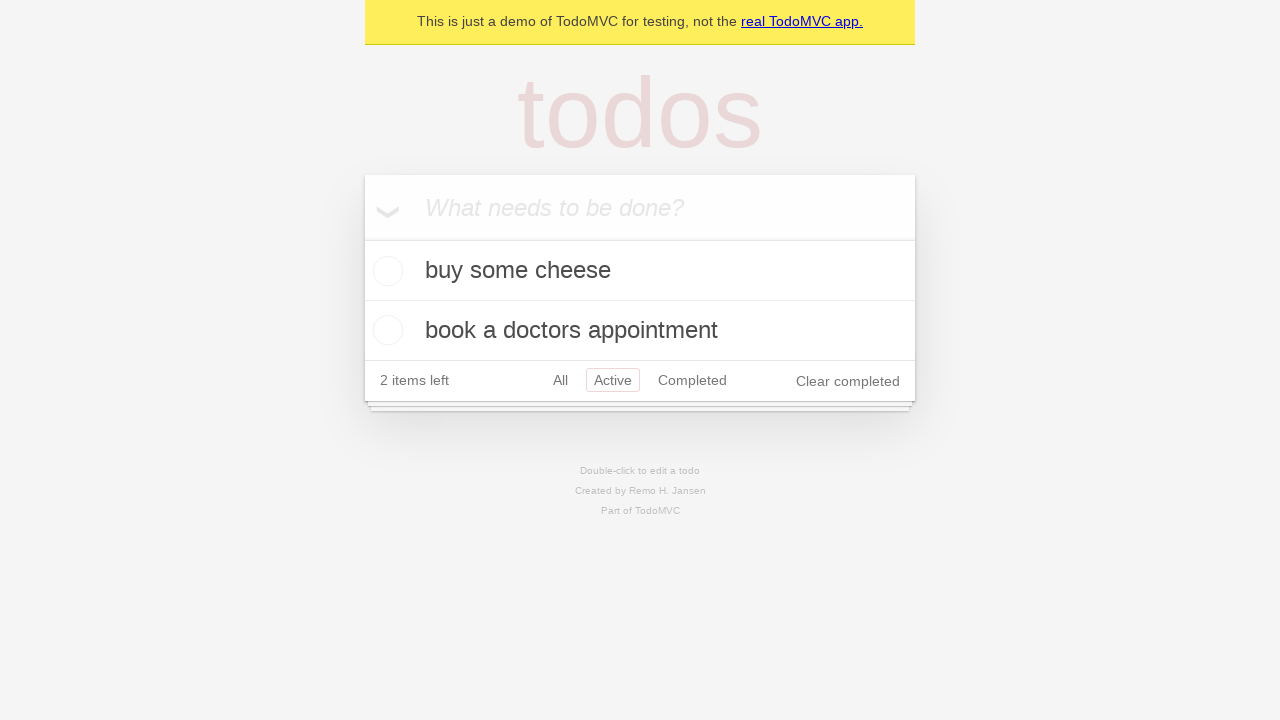

Clicked the Completed filter to display only completed items at (692, 380) on internal:role=link[name="Completed"i]
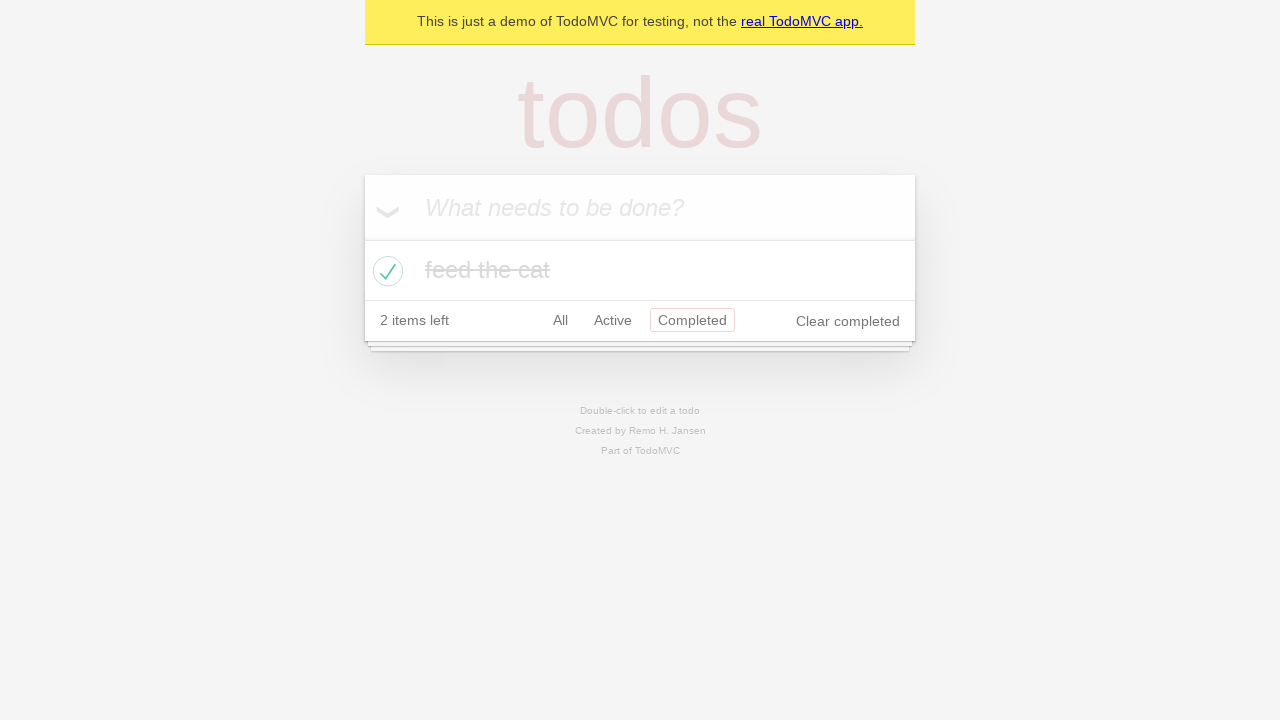

Clicked the All filter to display all todo items at (560, 320) on internal:role=link[name="All"i]
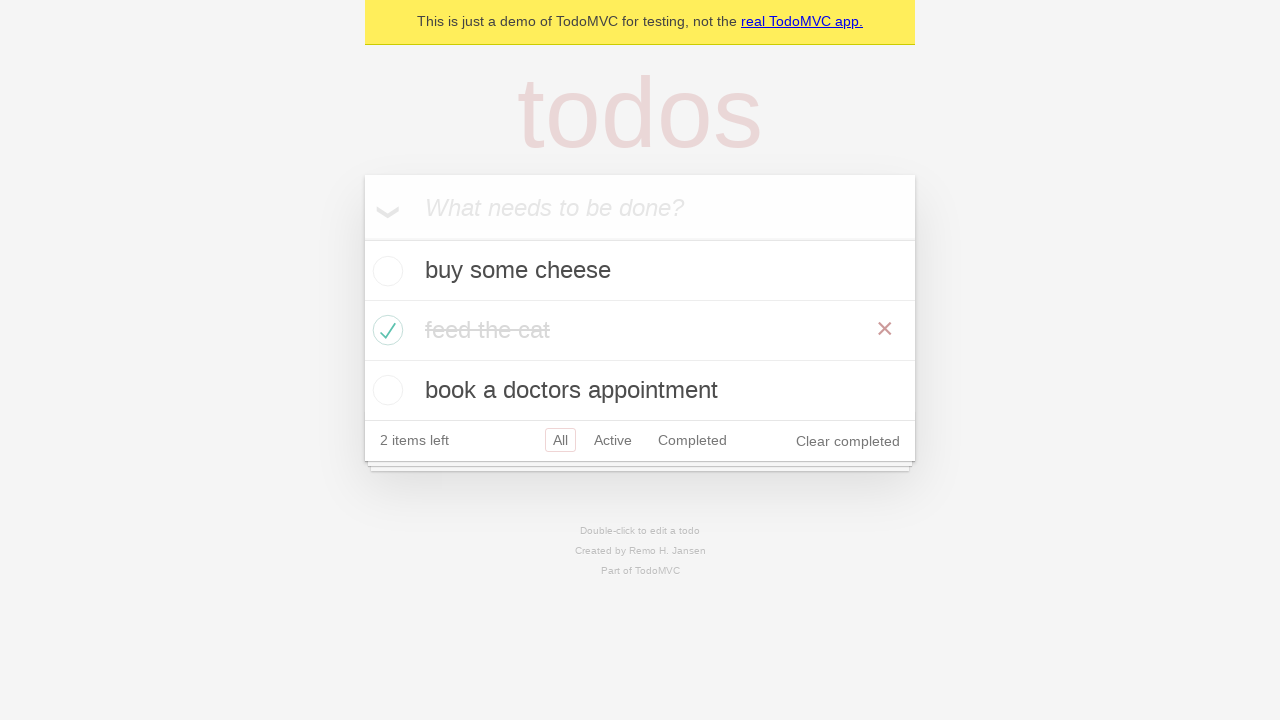

Waited for all items view to fully render
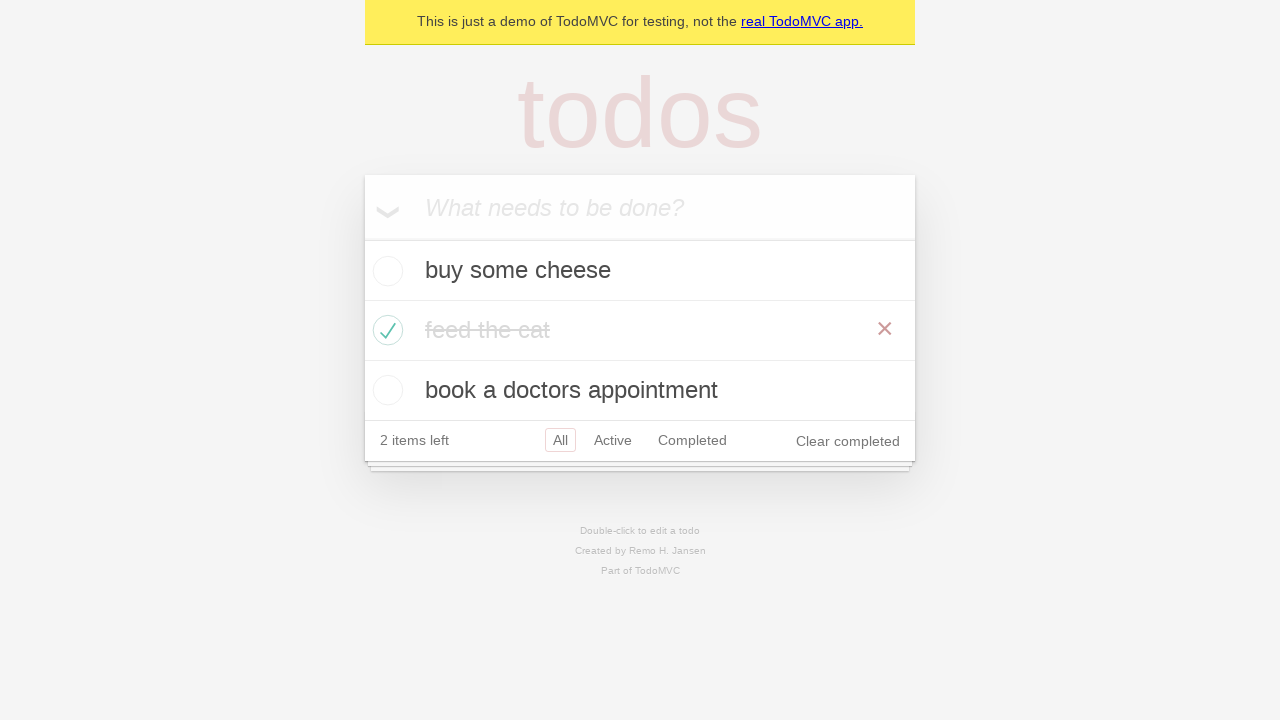

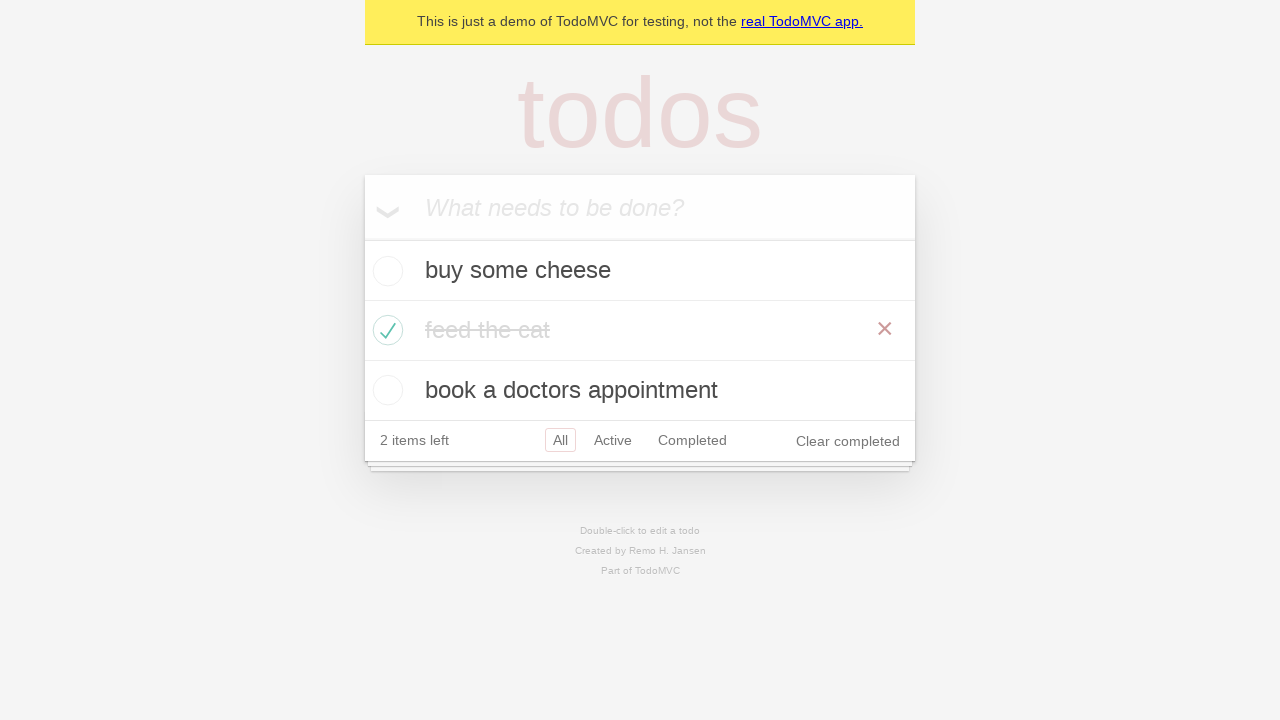